Tests calendar date picker UI by selecting a specific date (June 15, 2027) through year, month, and day navigation, then verifies the selected values are correctly displayed in the input fields.

Starting URL: https://rahulshettyacademy.com/seleniumPractise/#/offers

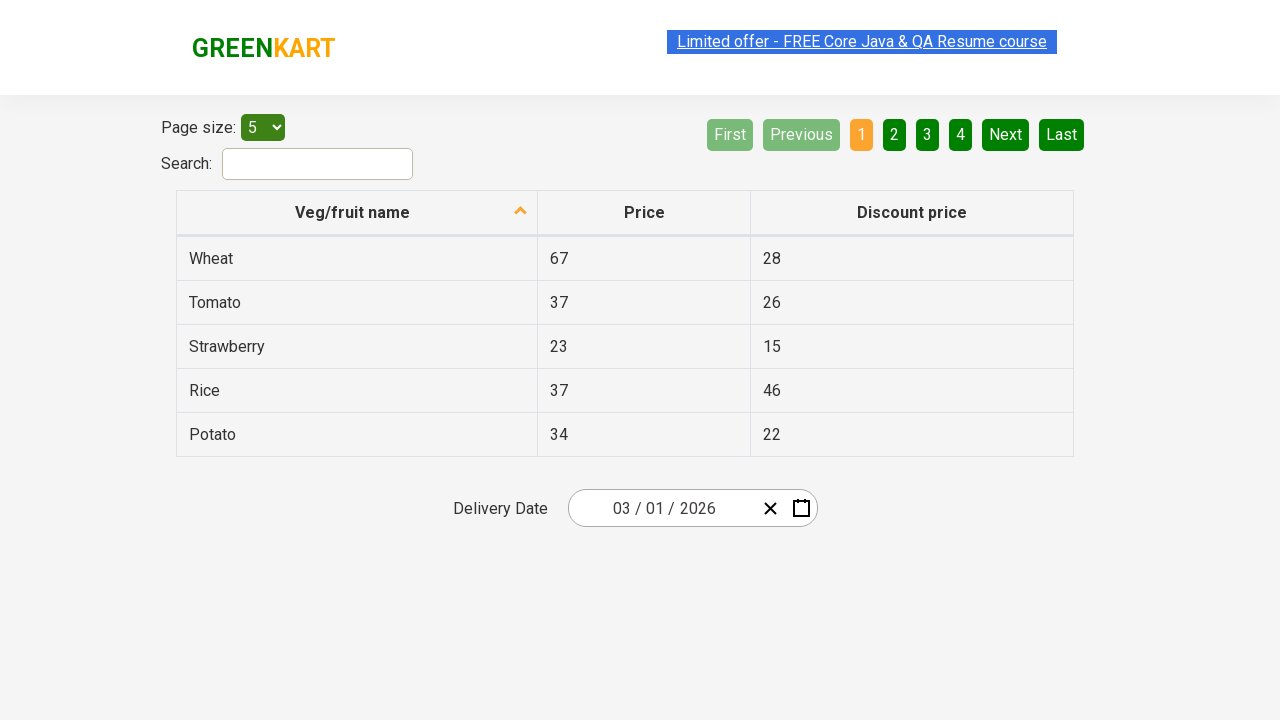

Clicked date picker input group to open calendar at (662, 508) on .react-date-picker__inputGroup
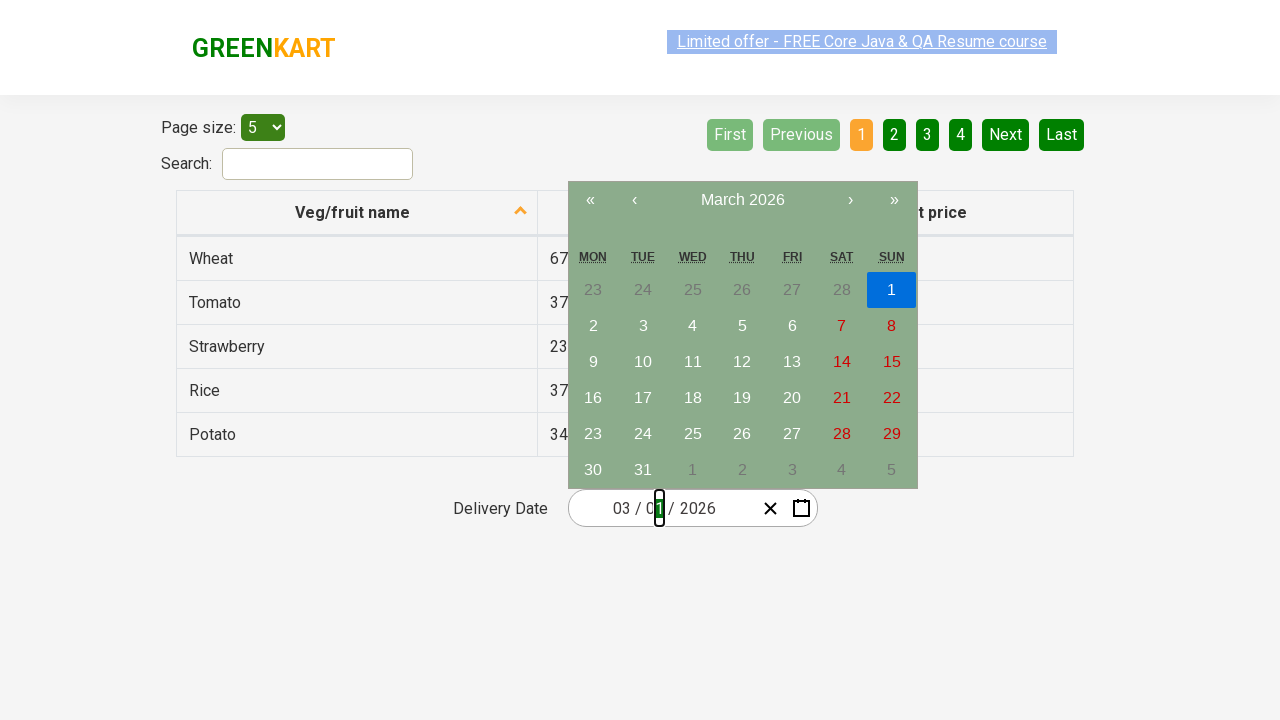

Clicked navigation label to navigate to month view at (742, 200) on .react-calendar__navigation__label
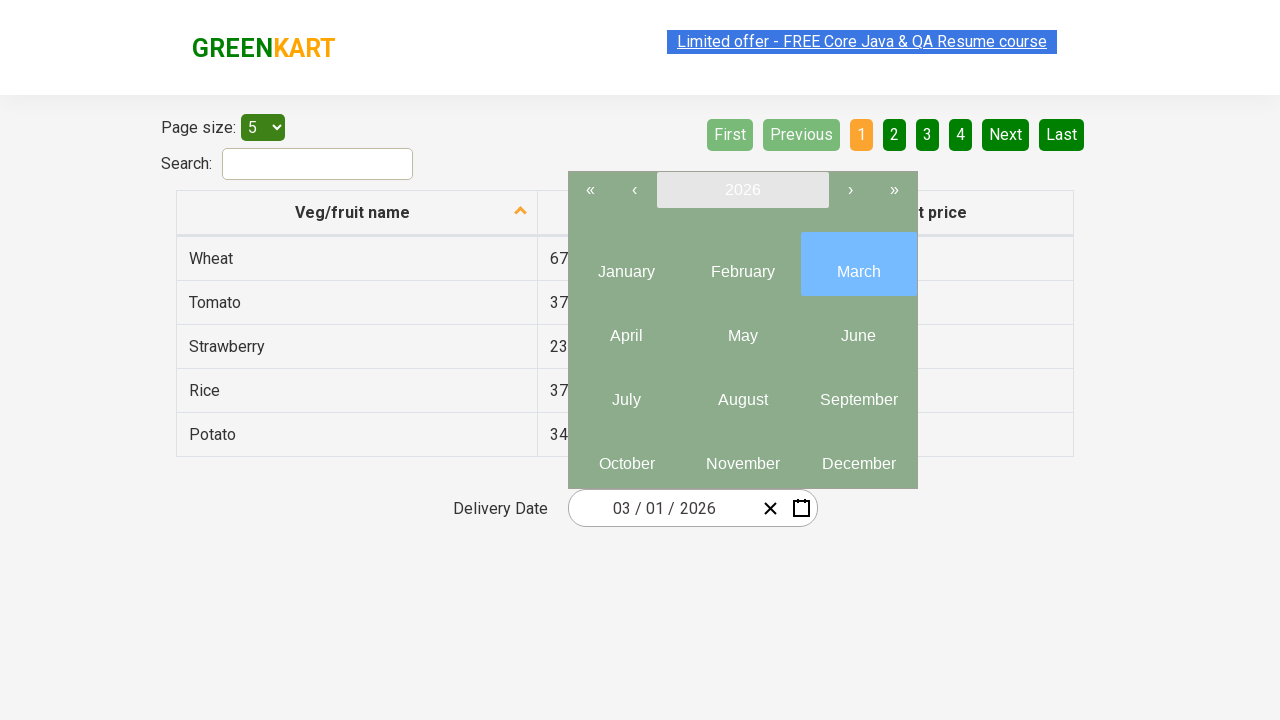

Clicked navigation label again to navigate to year view at (742, 190) on .react-calendar__navigation__label
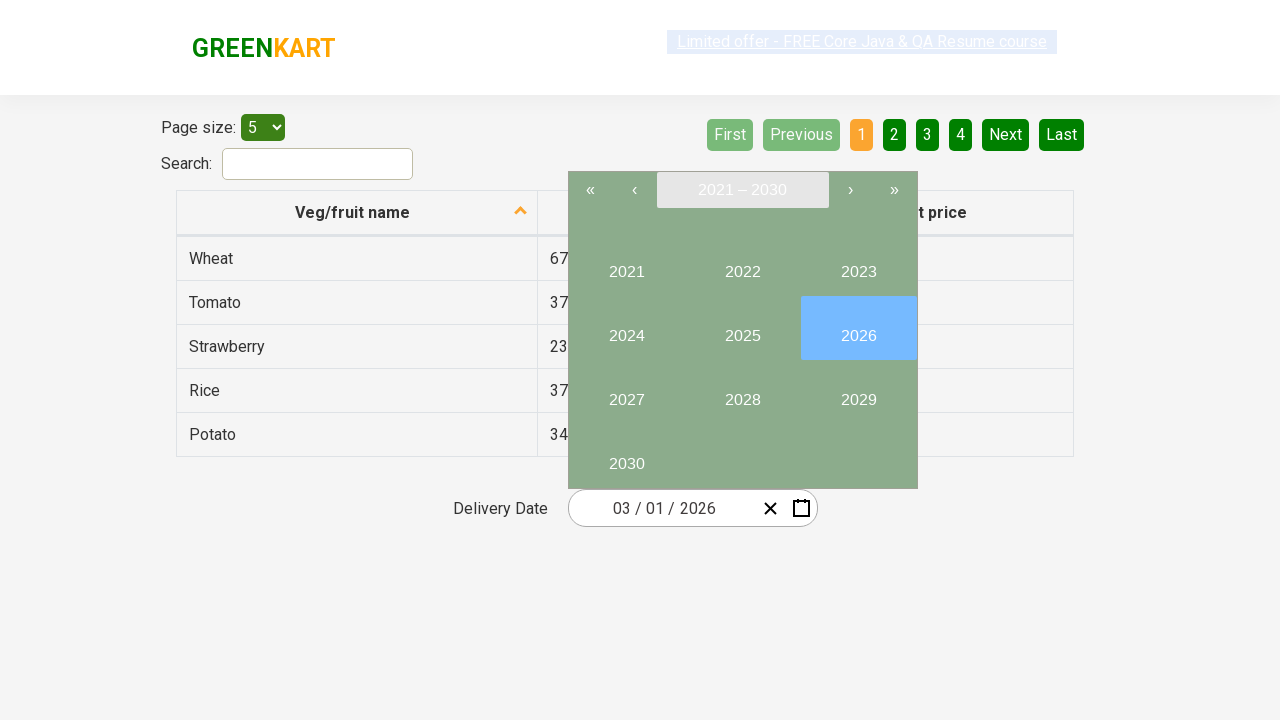

Selected year 2027 at (626, 392) on //button[text()='2027']
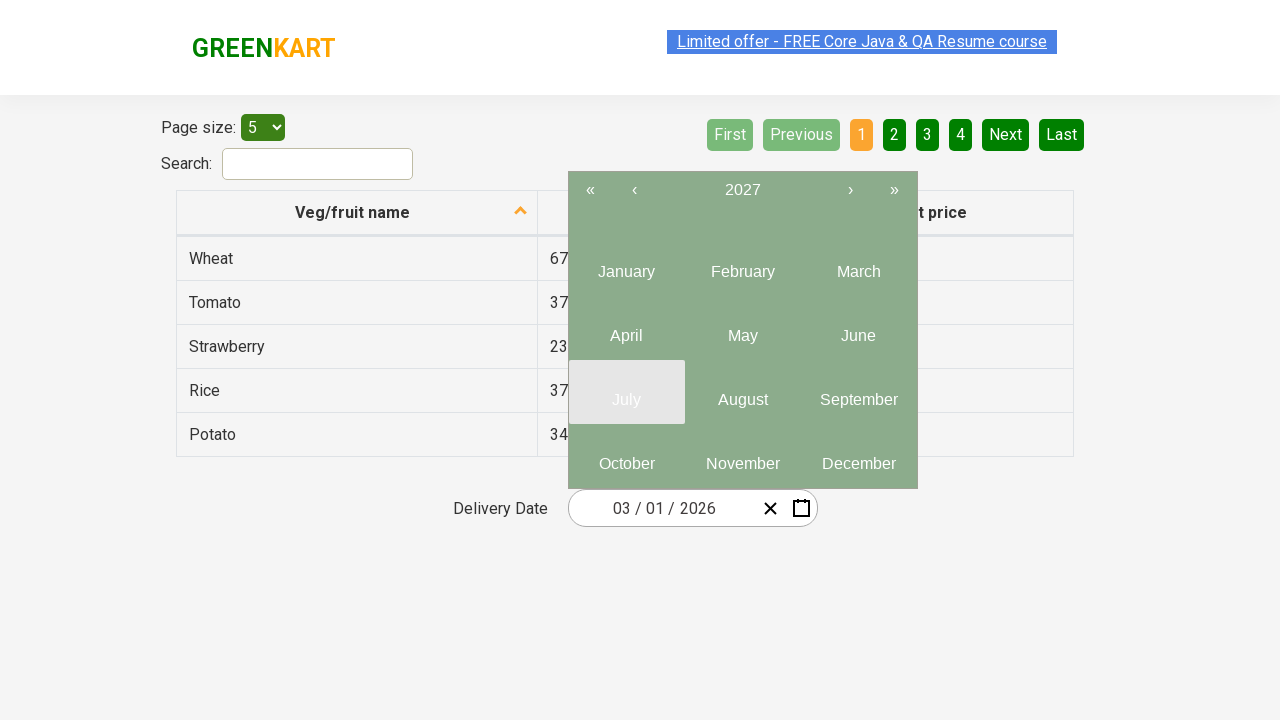

Selected month 6 (June) at (858, 328) on .react-calendar__year-view__months__month >> nth=5
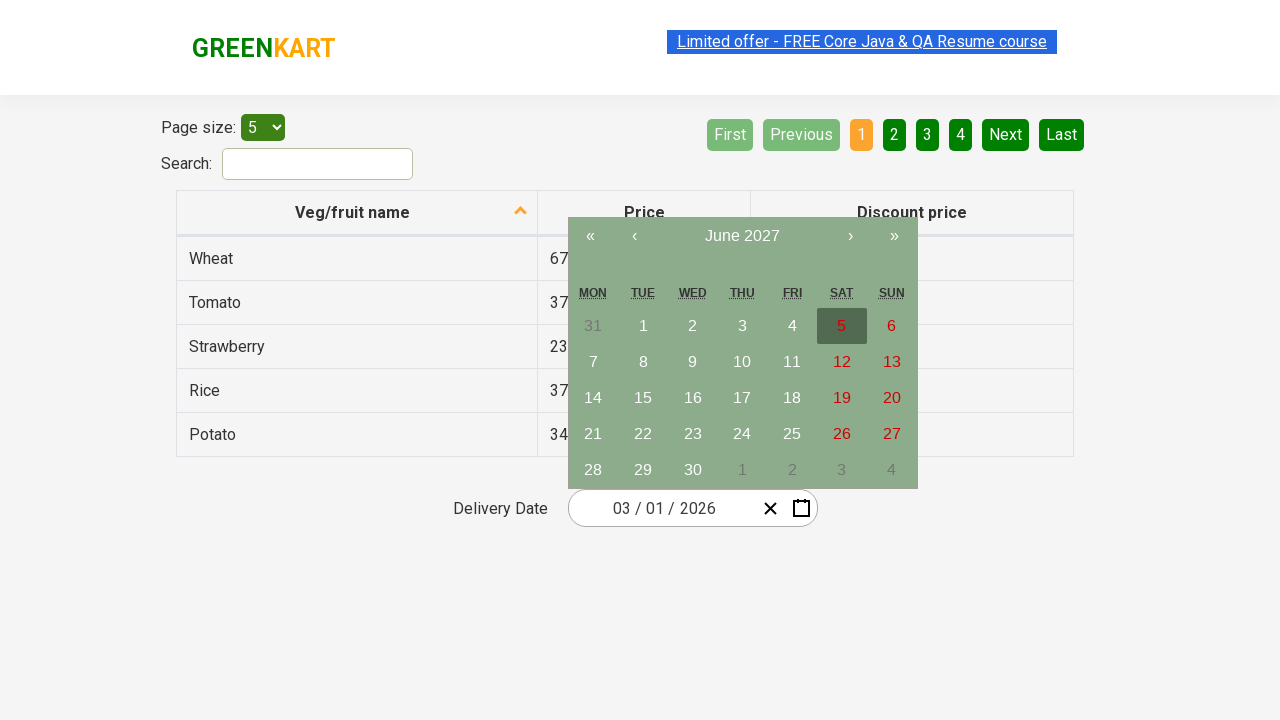

Selected date 15 at (643, 398) on //abbr[text()='15']
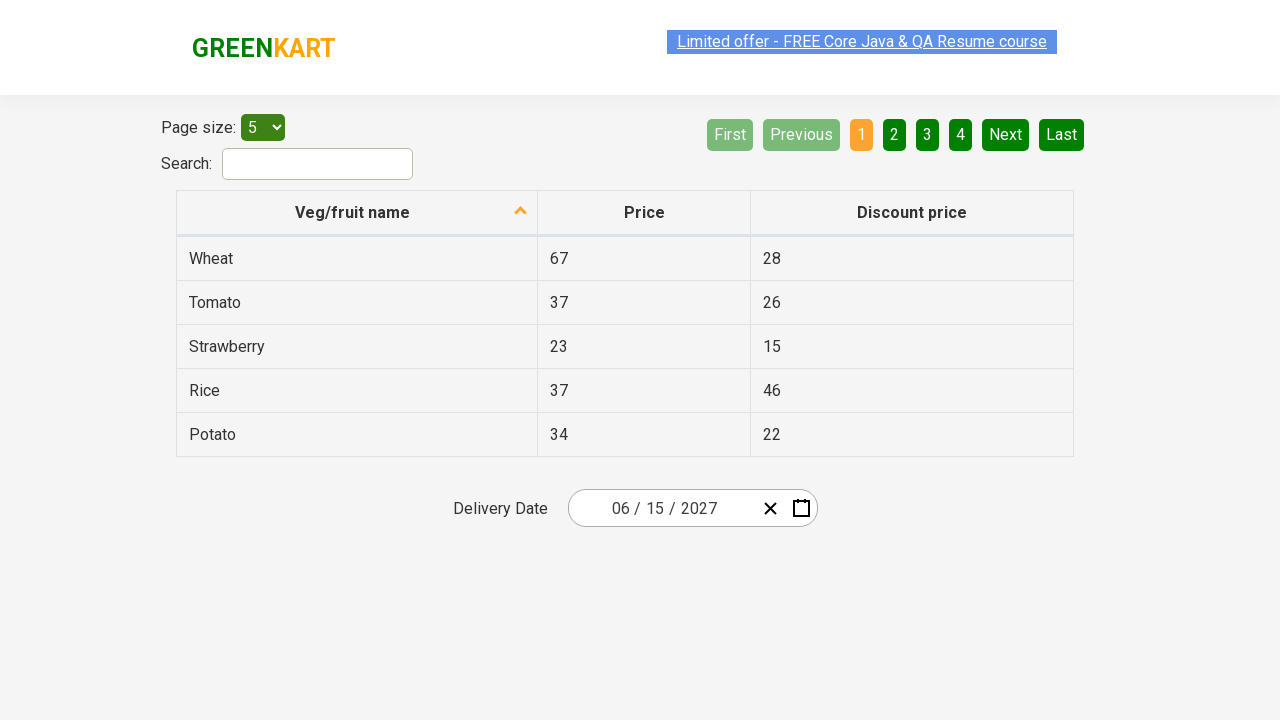

Date input fields populated and visible
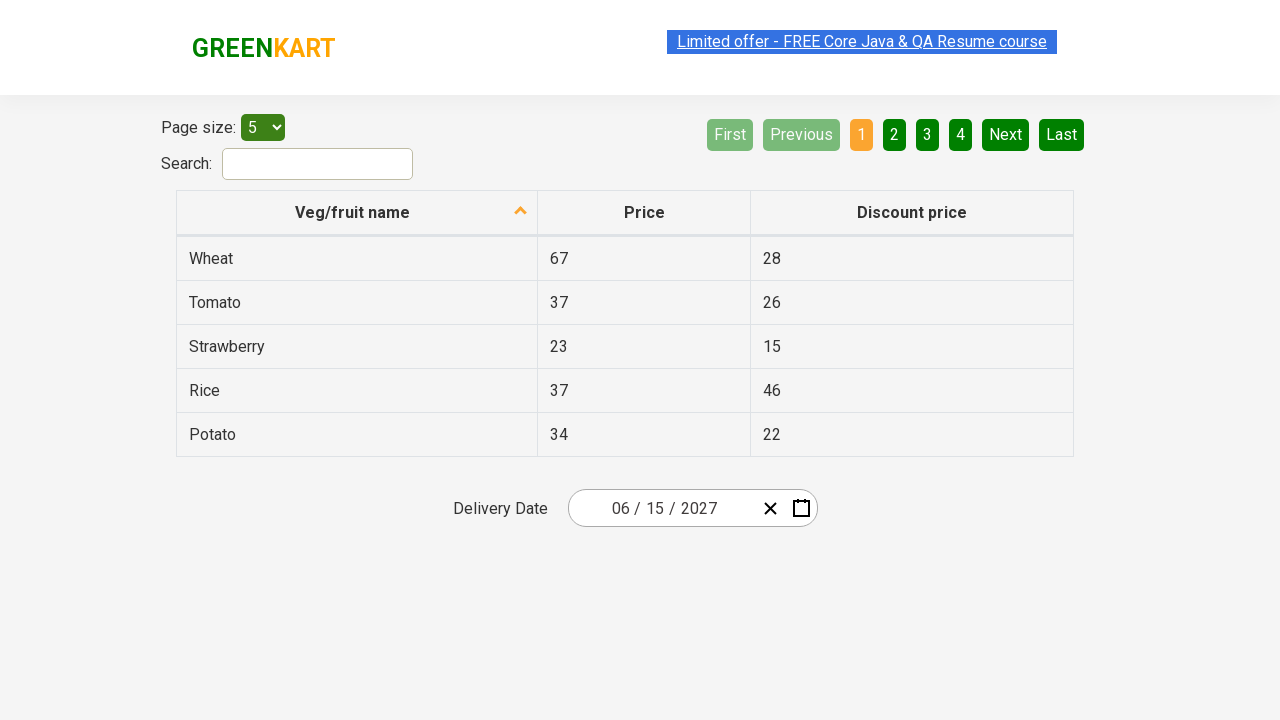

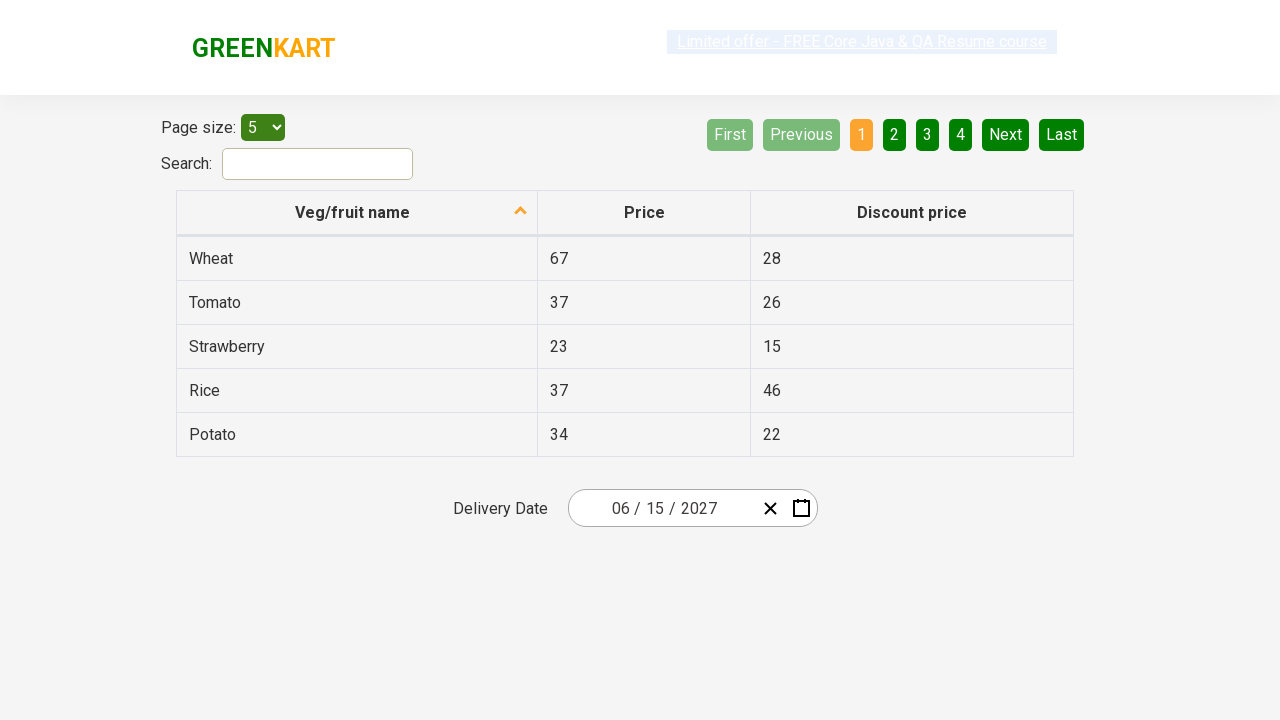